Prints out all non-empty link texts from the page

Starting URL: https://www.openxcell.com

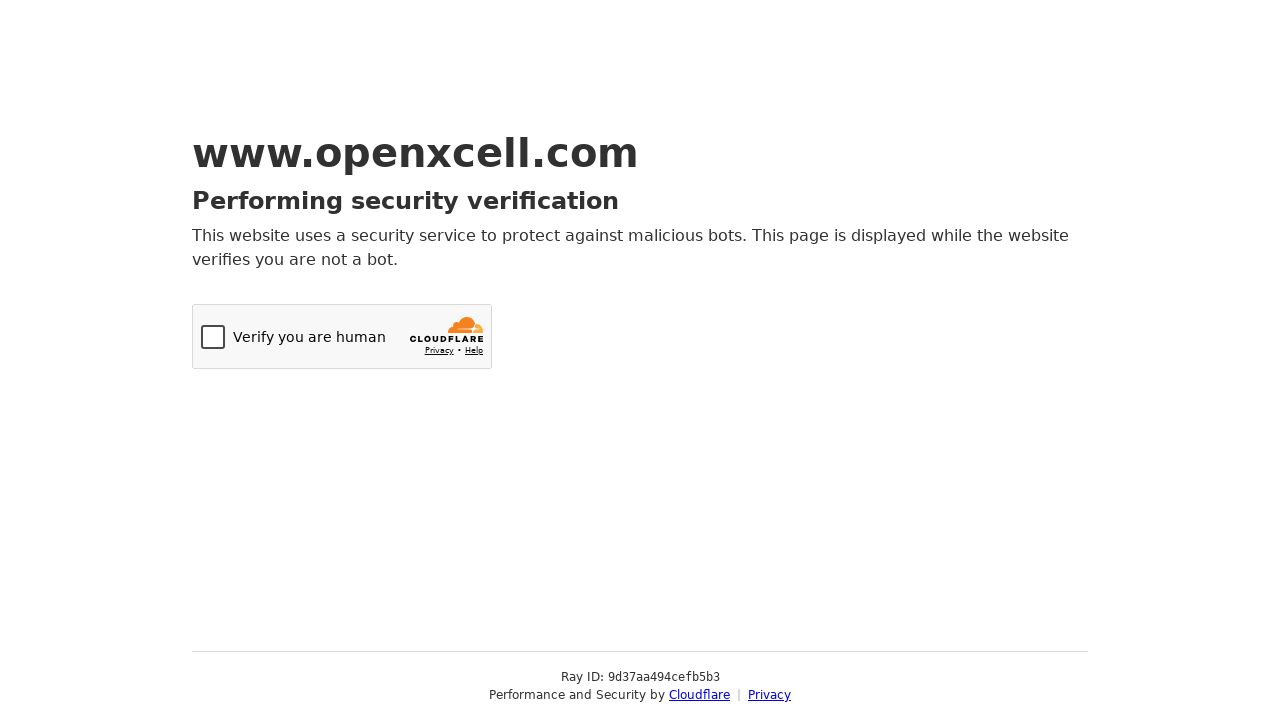

Navigated to https://www.openxcell.com
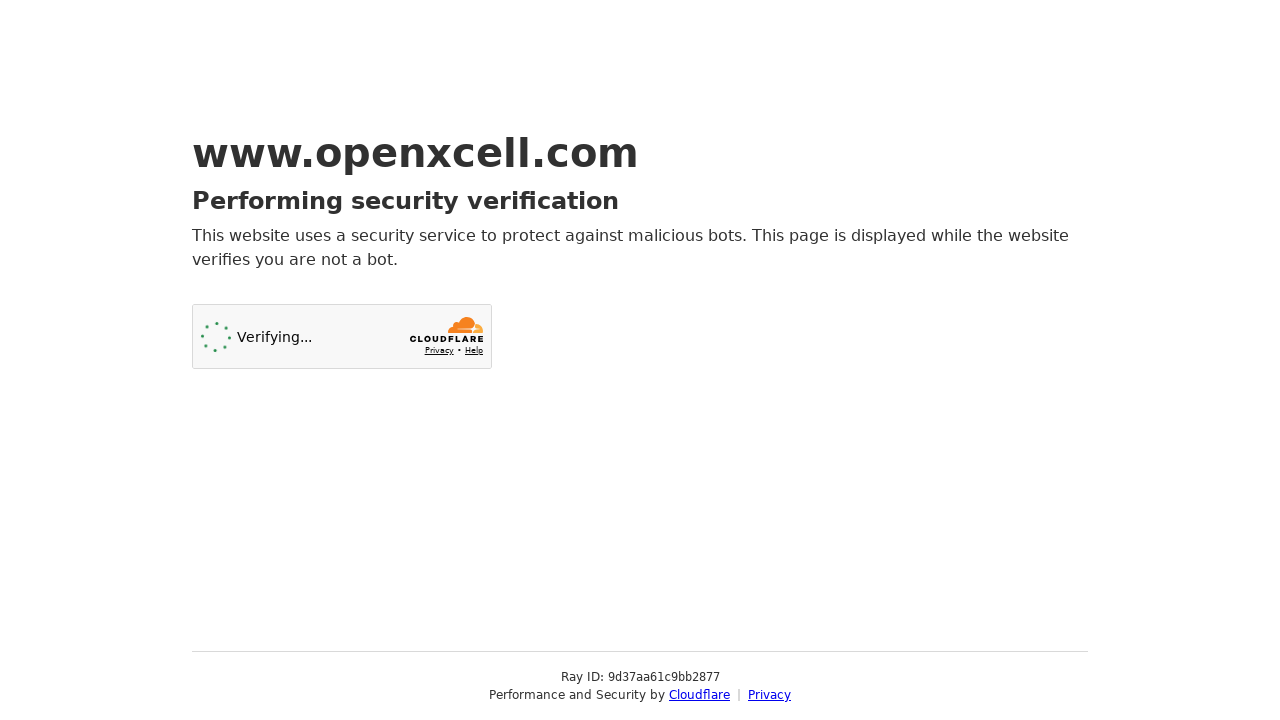

Located all links with https in href attribute
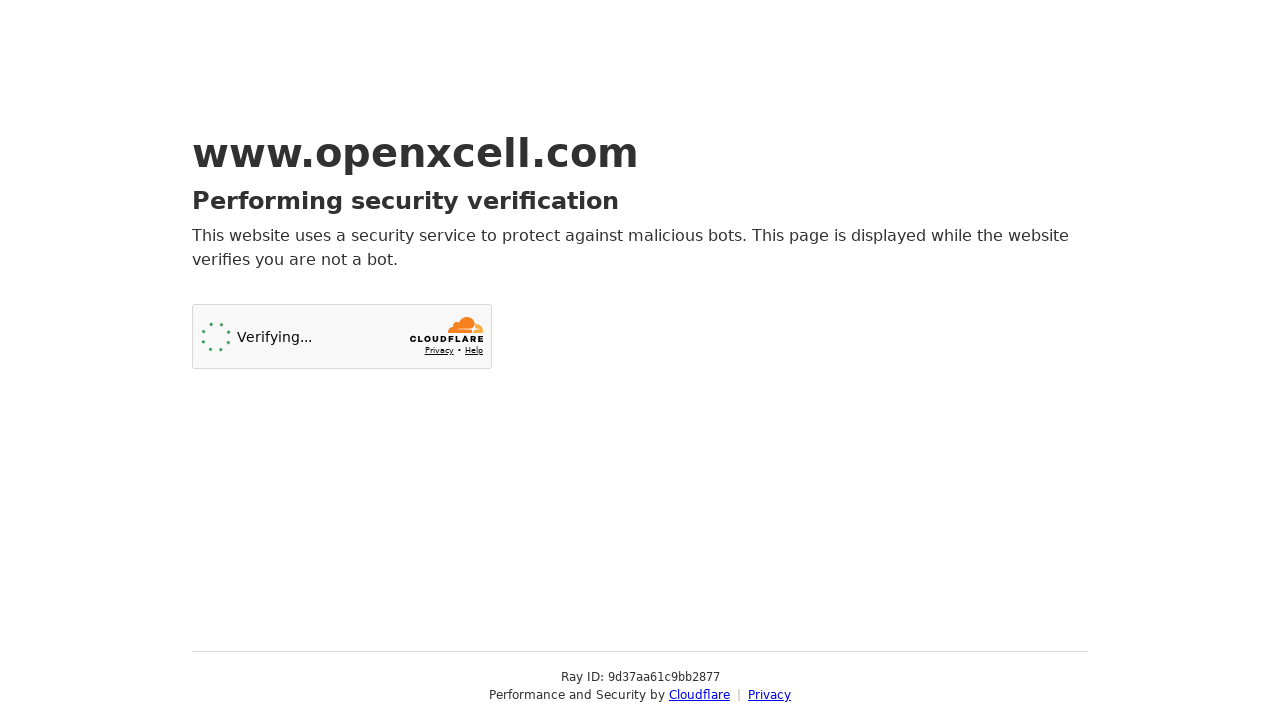

Extracted link text: Cloudflare
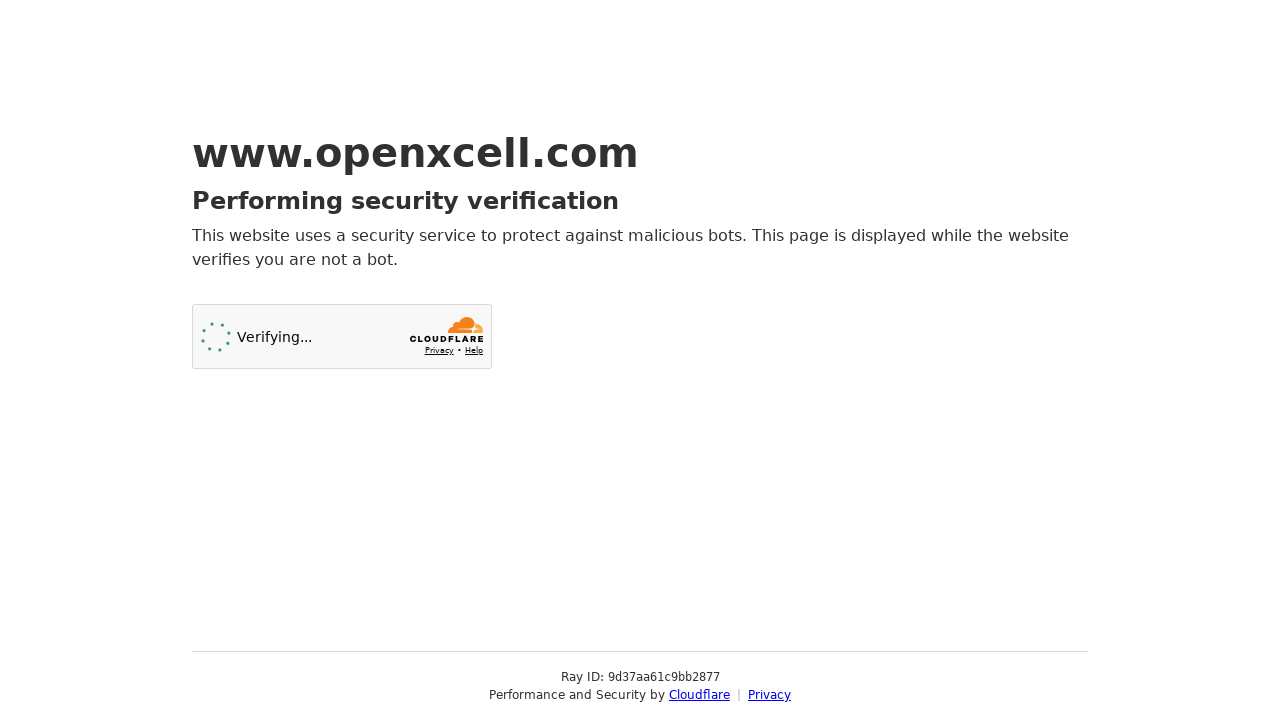

Extracted link text: Privacy
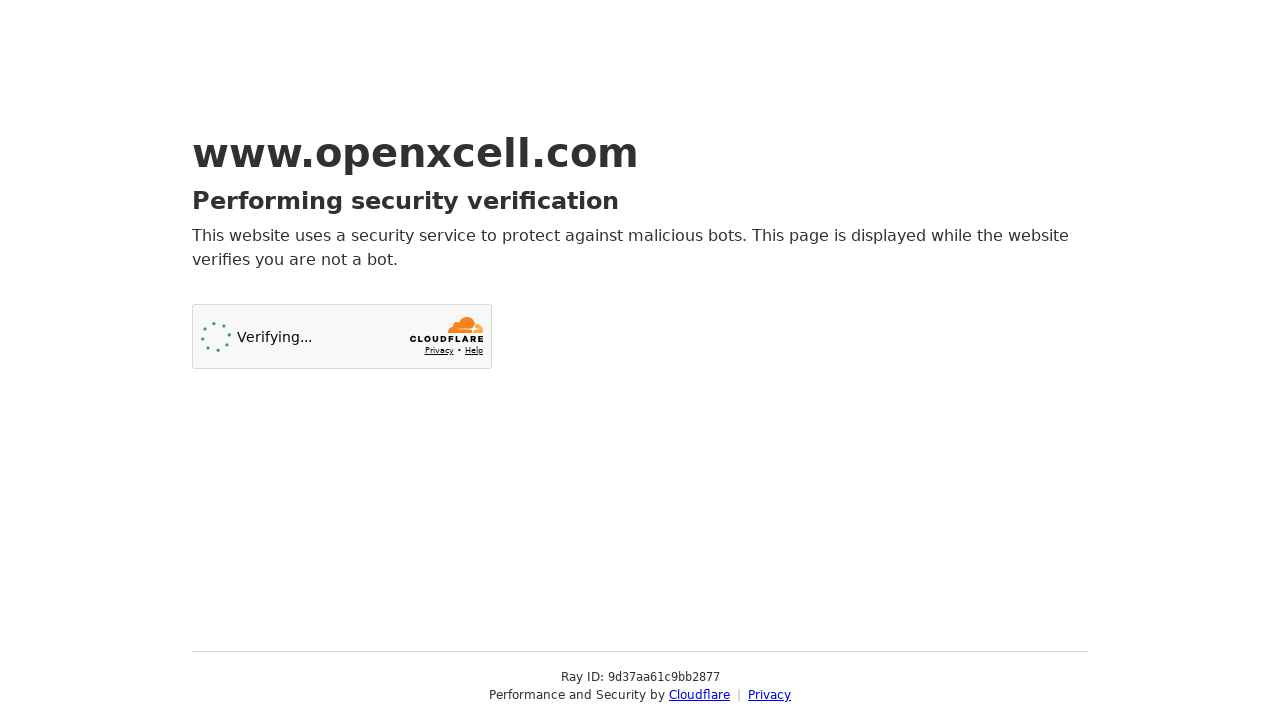

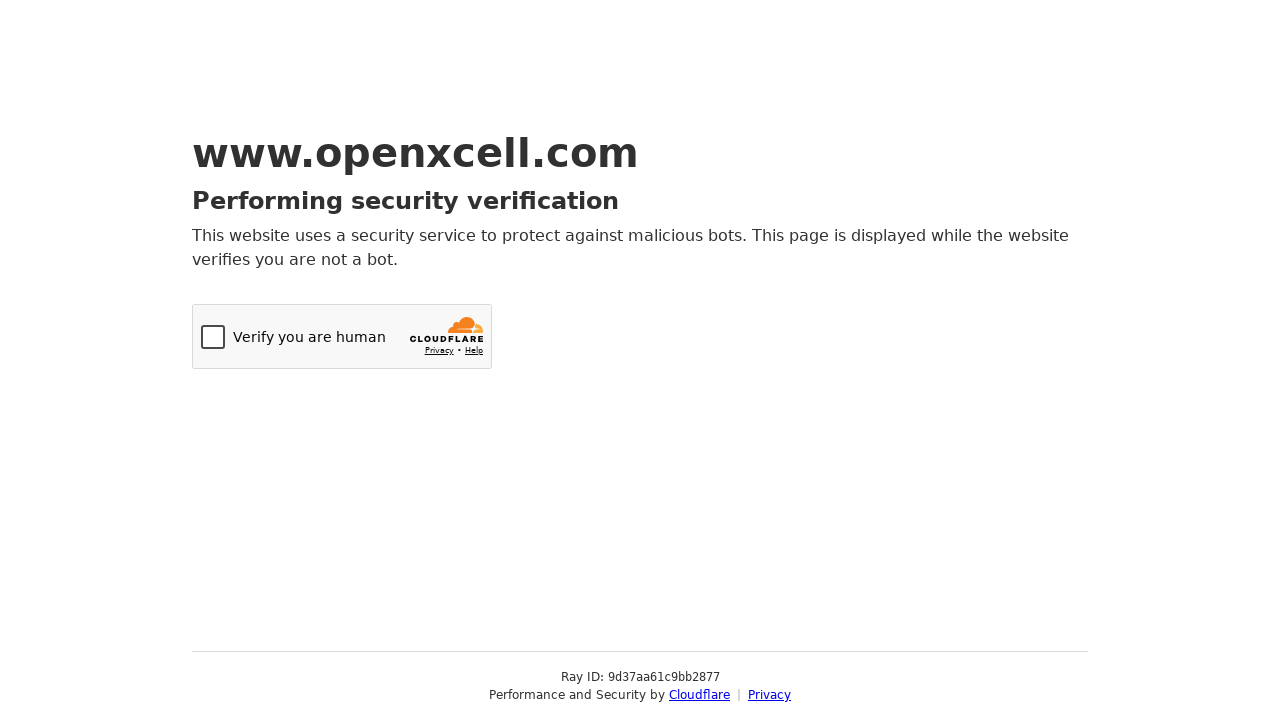